Tests clicking on section two in the Re-Size Accordion iframe

Starting URL: http://www.globalsqa.com/demo-site/

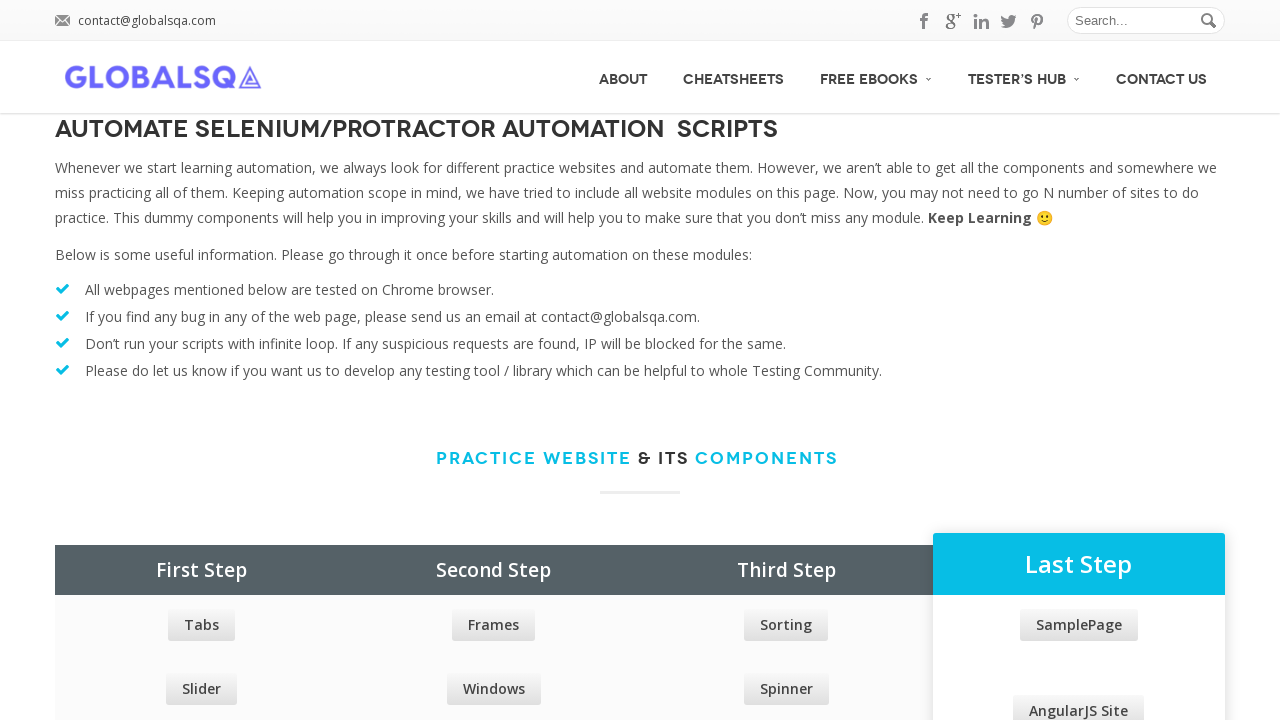

Clicked on Tabs link at (201, 625) on xpath=//div[@class="row price_table_holder col_4"]//a[contains(text(), "Tabs")]
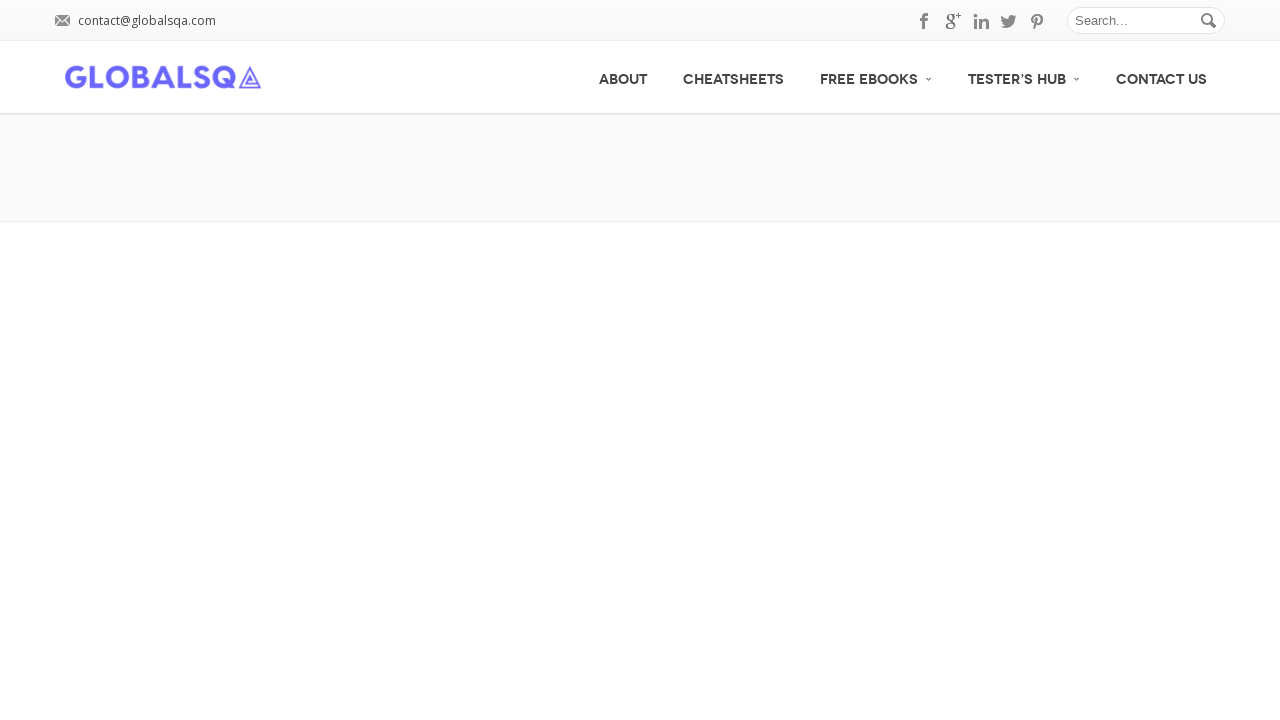

Re-Size Accordion tab became visible
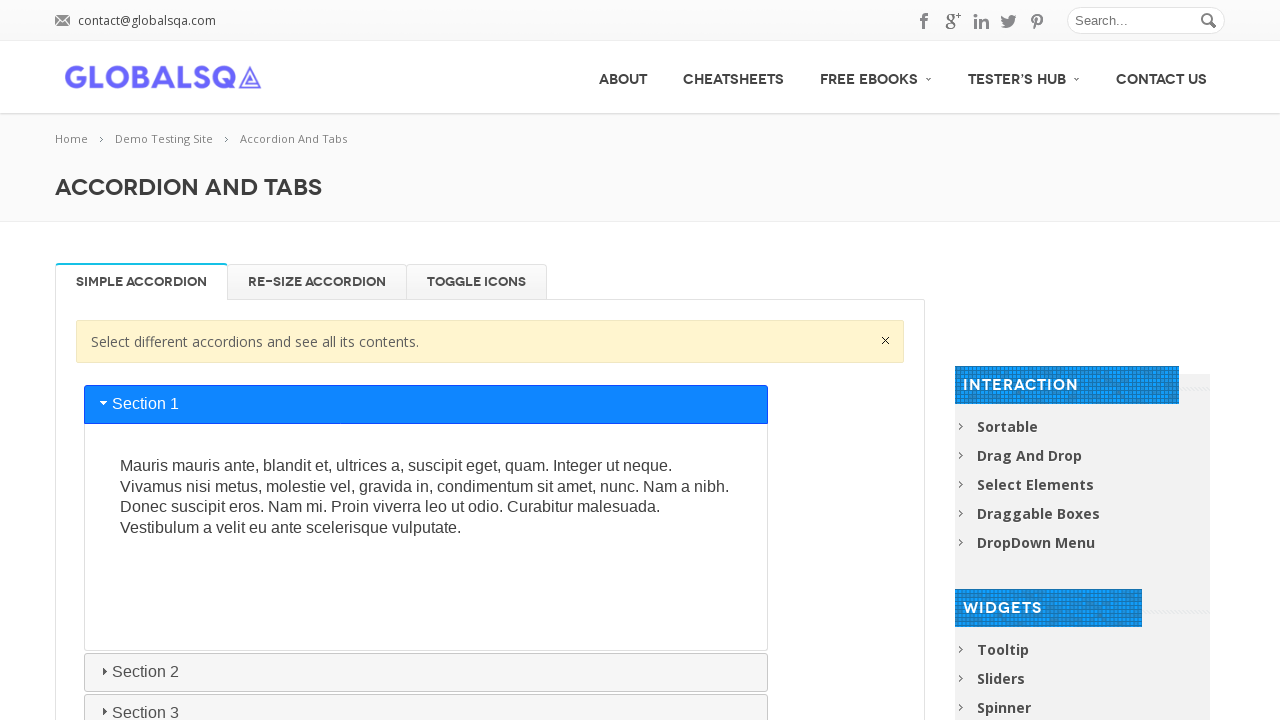

Clicked on Re-Size Accordion tab at (317, 282) on xpath=//div[@class="newtabs horizontal"]//li[contains(text(), "Re-Size Accordion
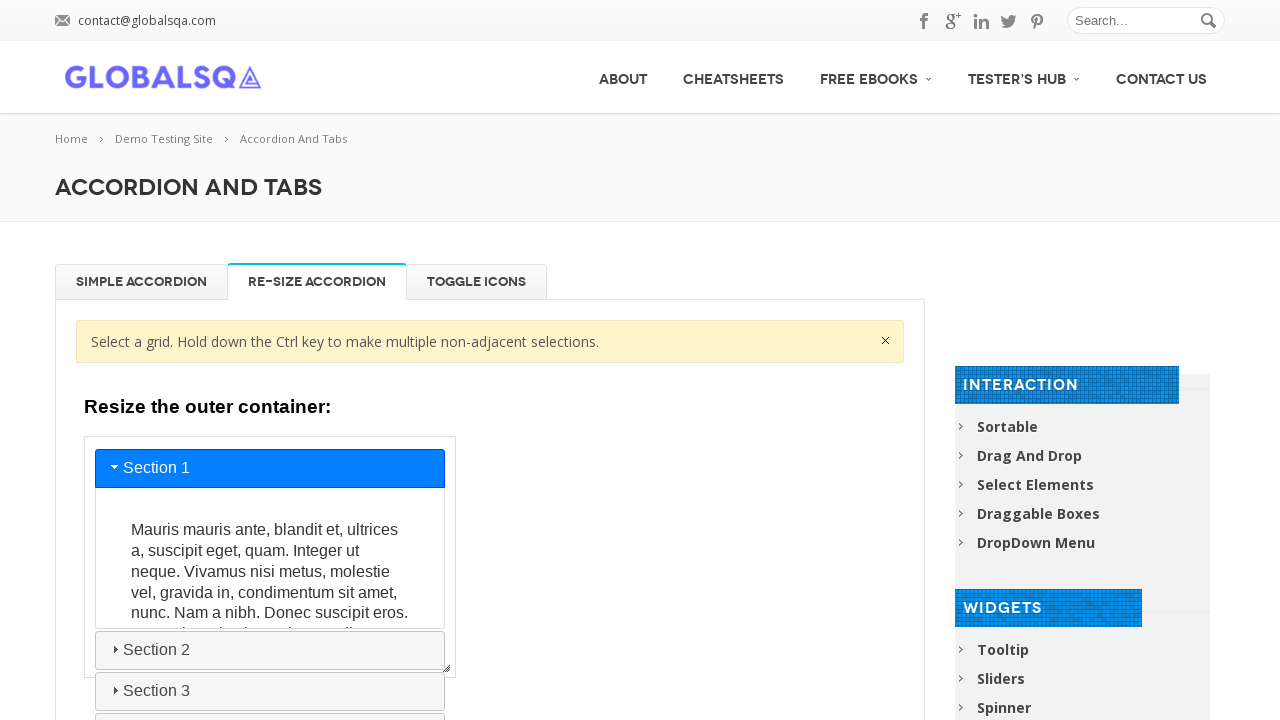

Located Re-Size Accordion iframe
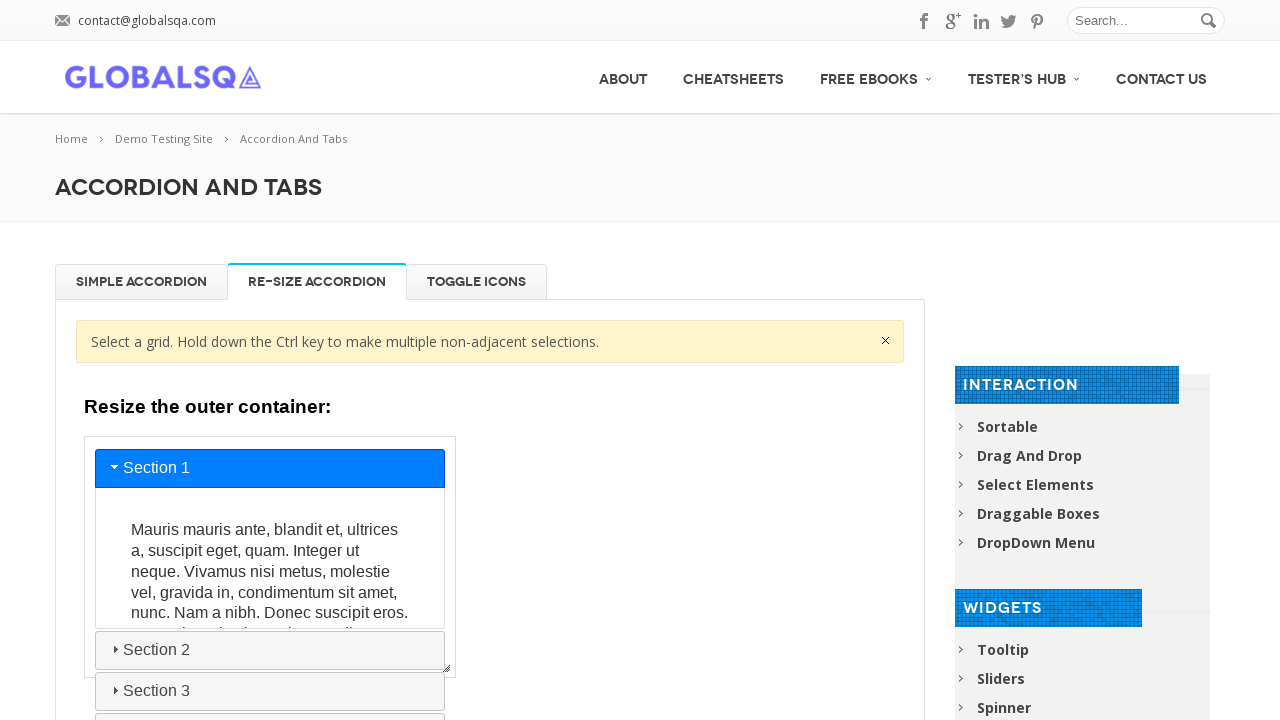

Clicked on section two in the Re-Size Accordion at (115, 649) on xpath=//*[@id="post-2654"]/div[2]/div/div/div[2]/p[1]/iframe >> internal:control
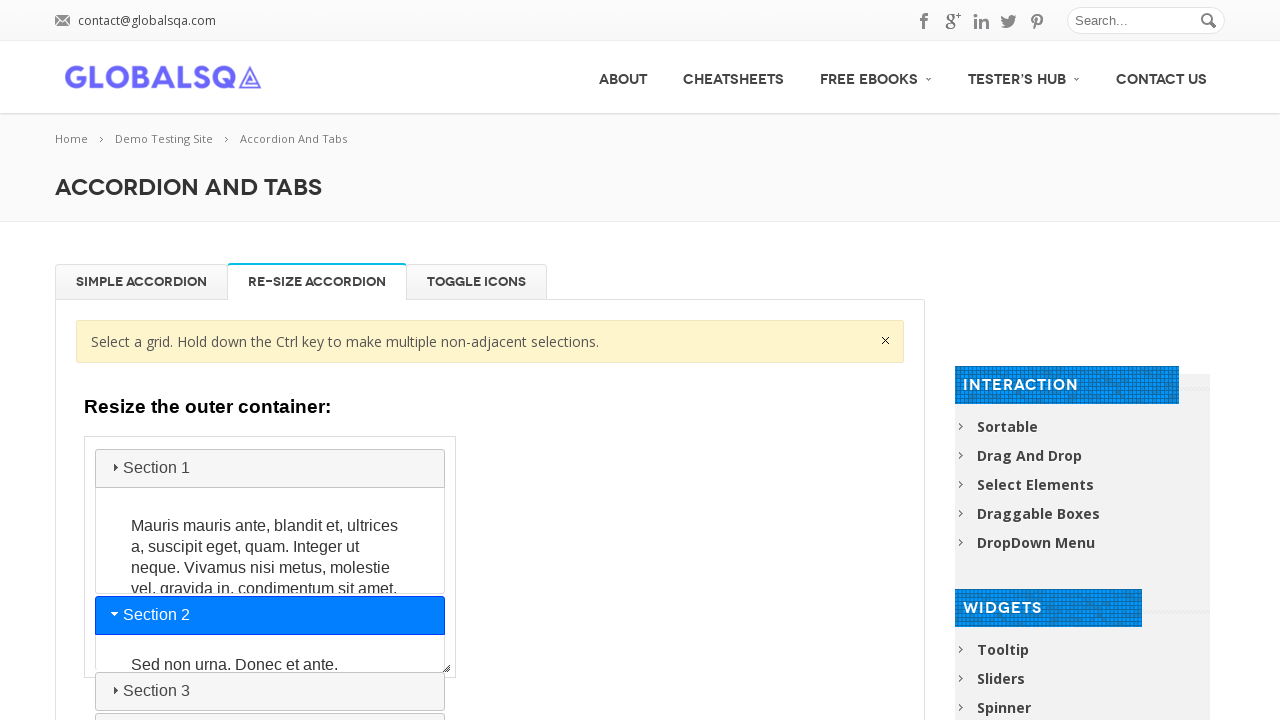

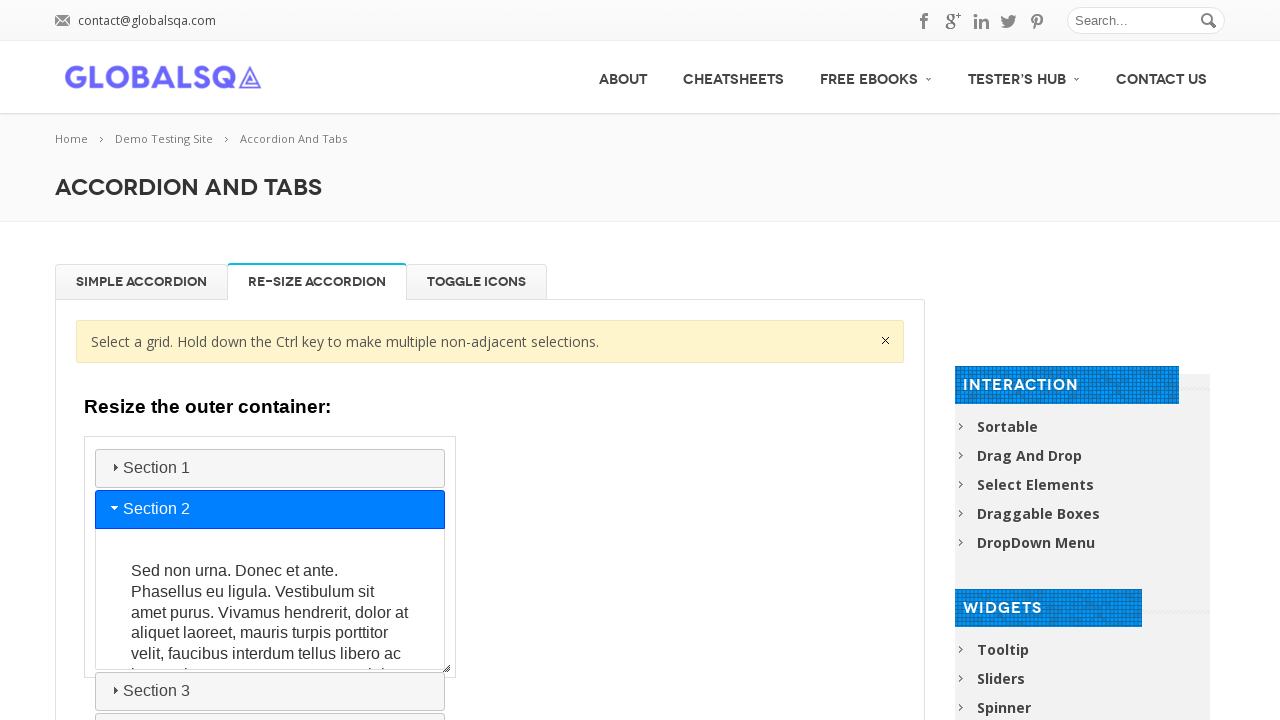